Tests window handling by opening a new window, performing a search in it, then returning to the parent window and interacting with a radio button

Starting URL: https://www.letskodeit.com/practice

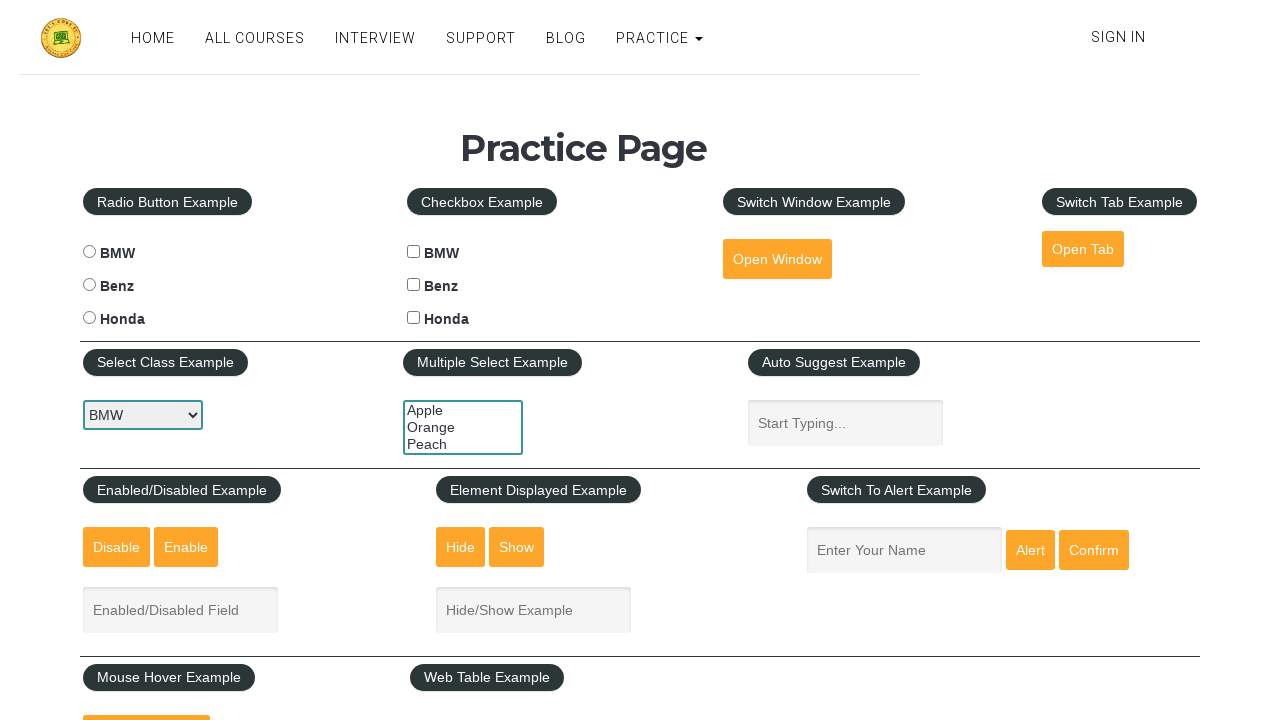

Stored reference to parent window
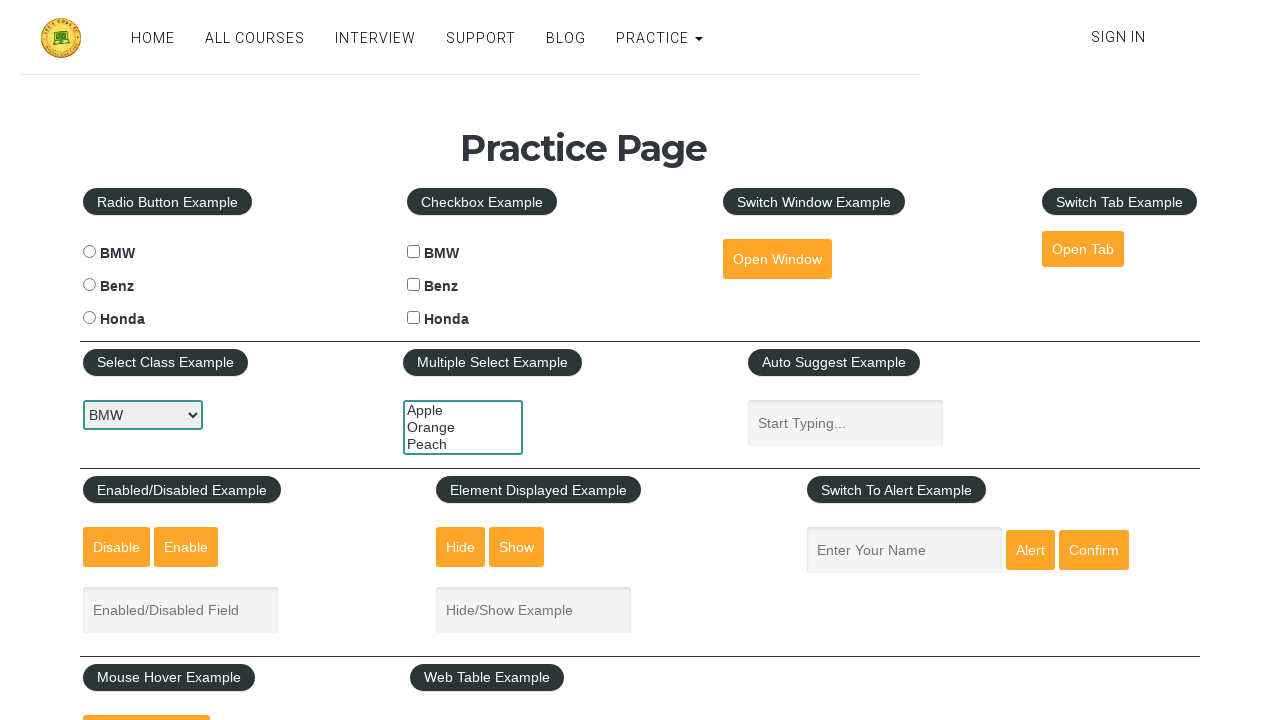

Clicked button to open new window at (777, 259) on #openwindow
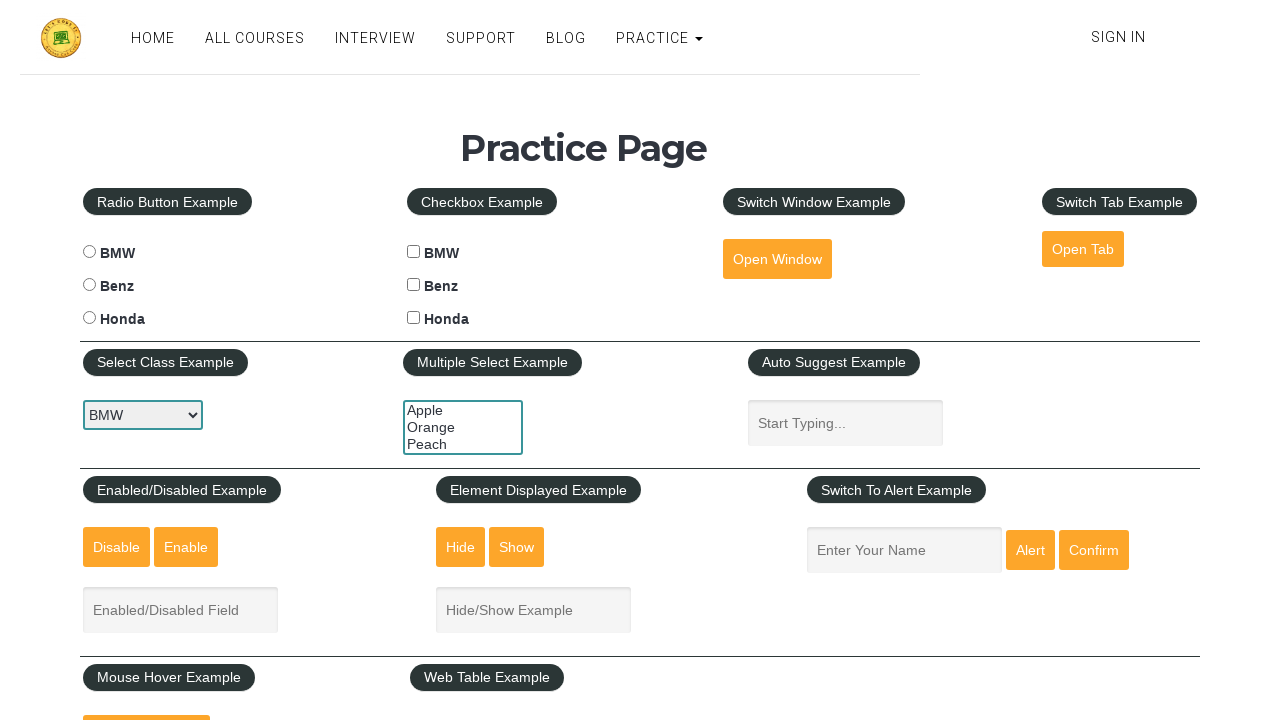

New window opened and captured
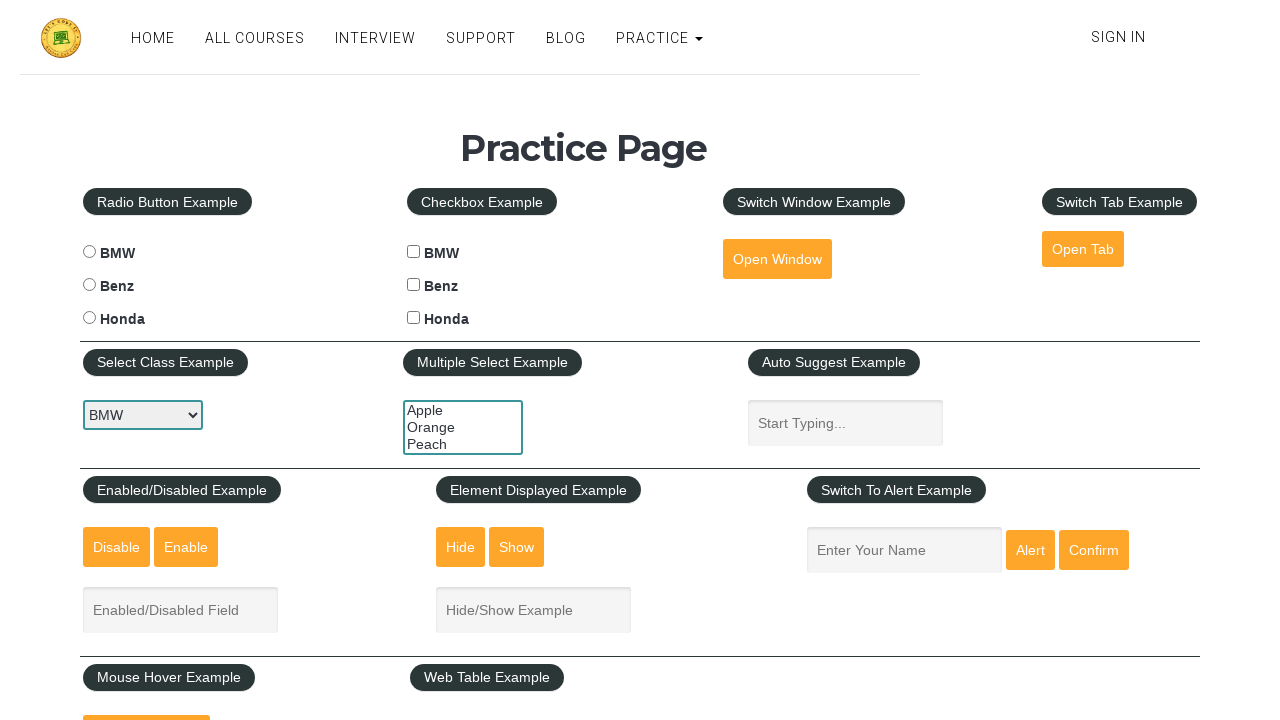

New window fully loaded
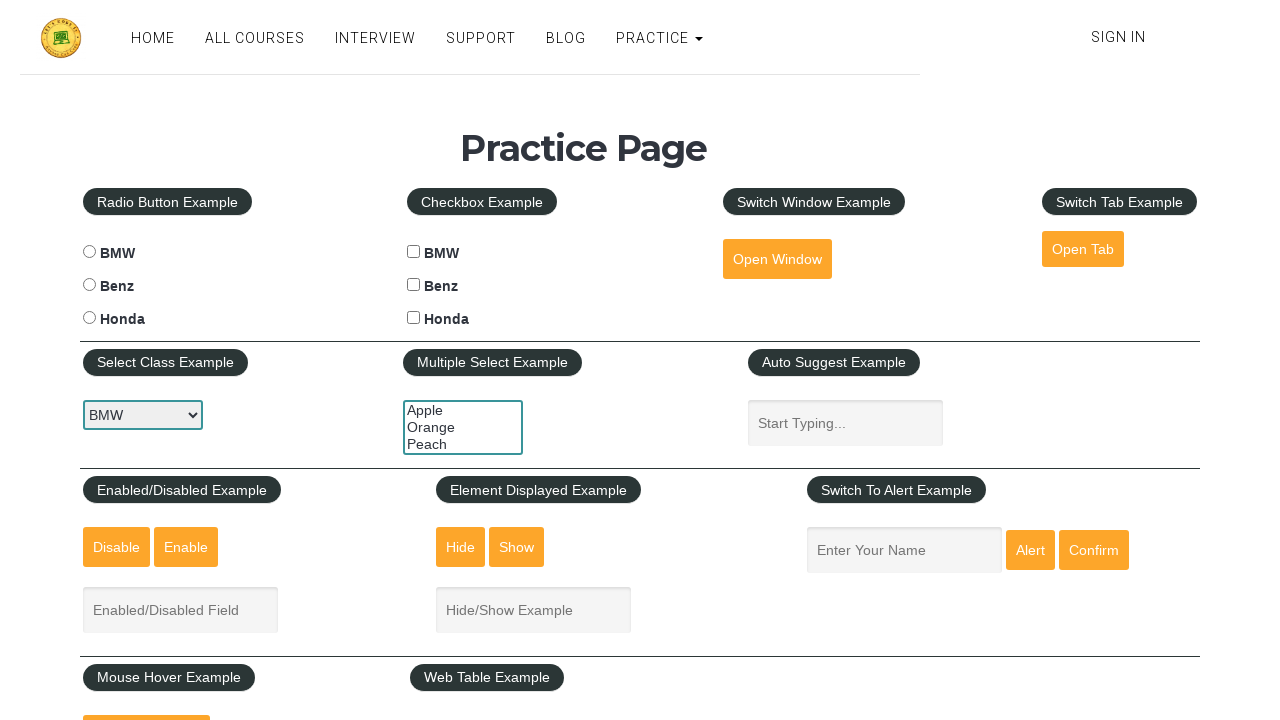

Located search input field in new window
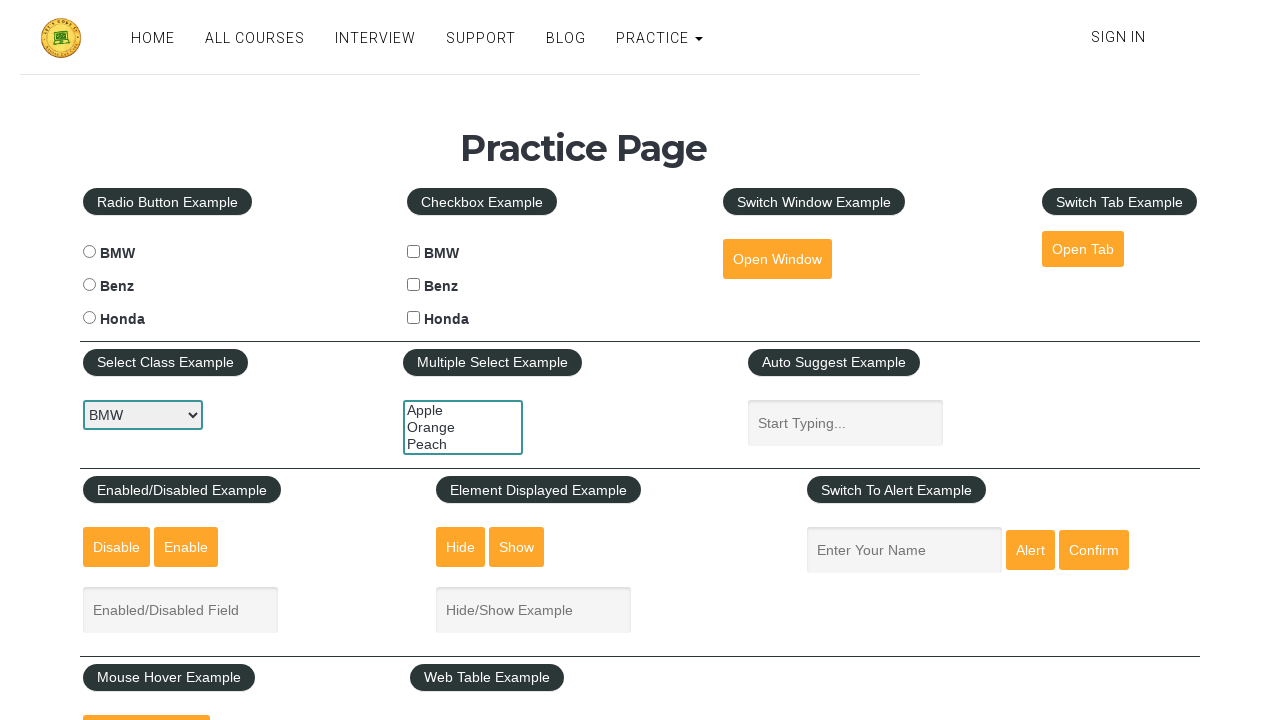

Clicked search input field at (998, 113) on input[name='course']
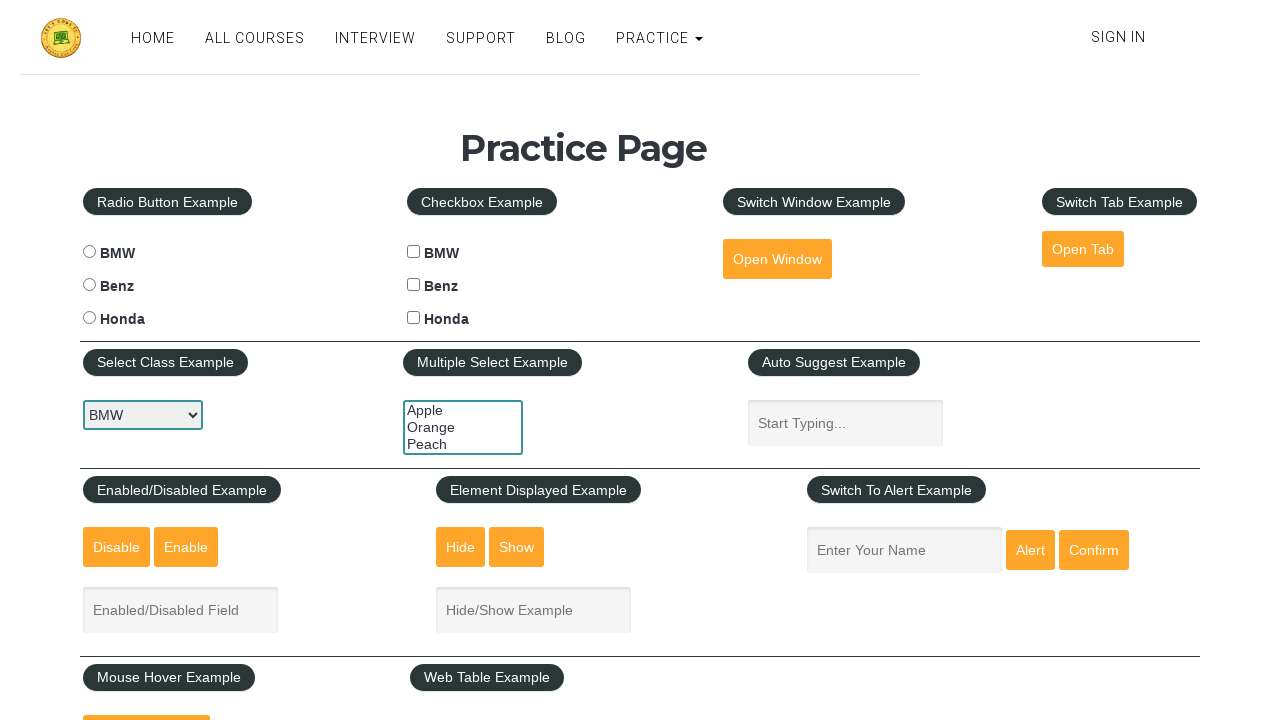

Filled search field with 'selenium' on input[name='course']
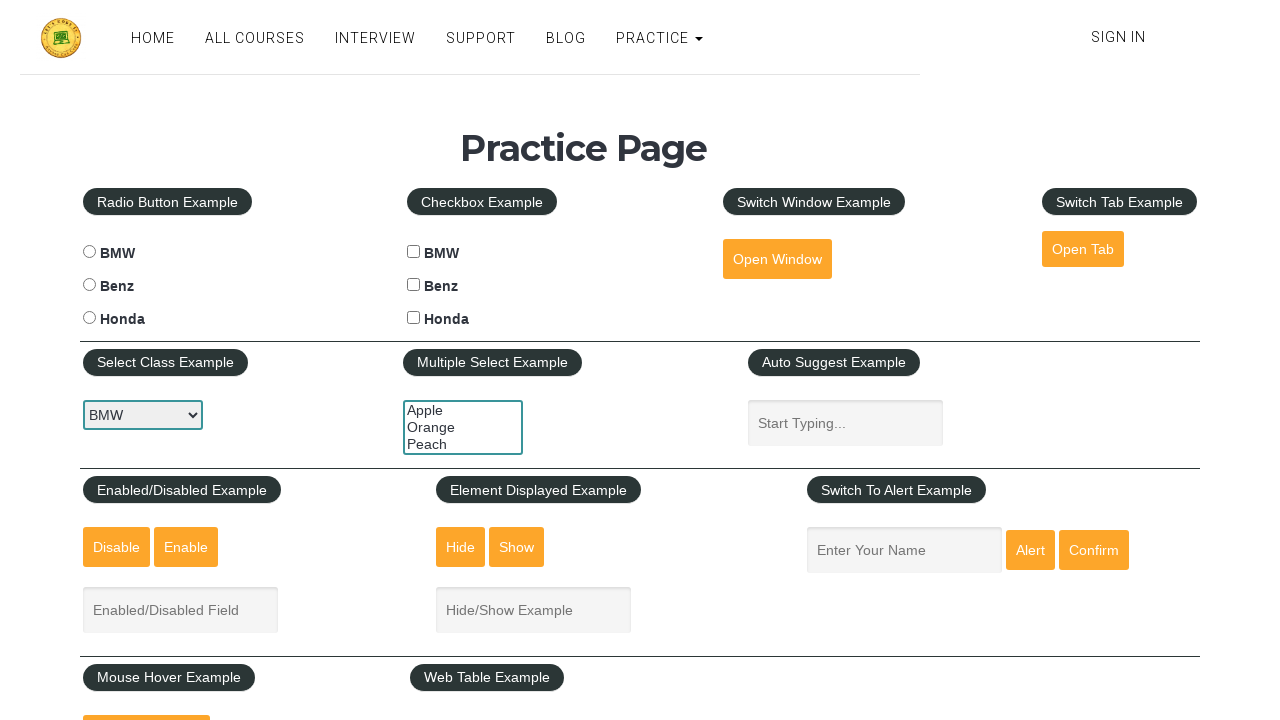

Pressed Enter to search for 'selenium' on input[name='course']
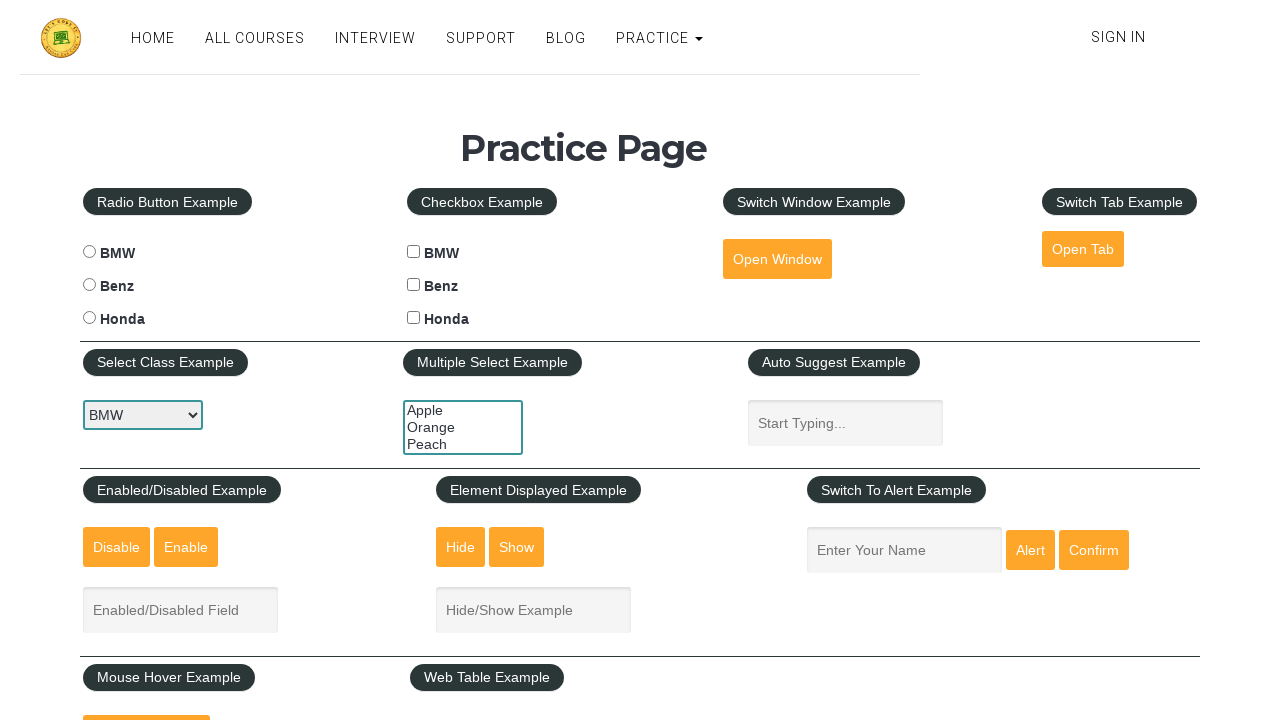

Closed new window
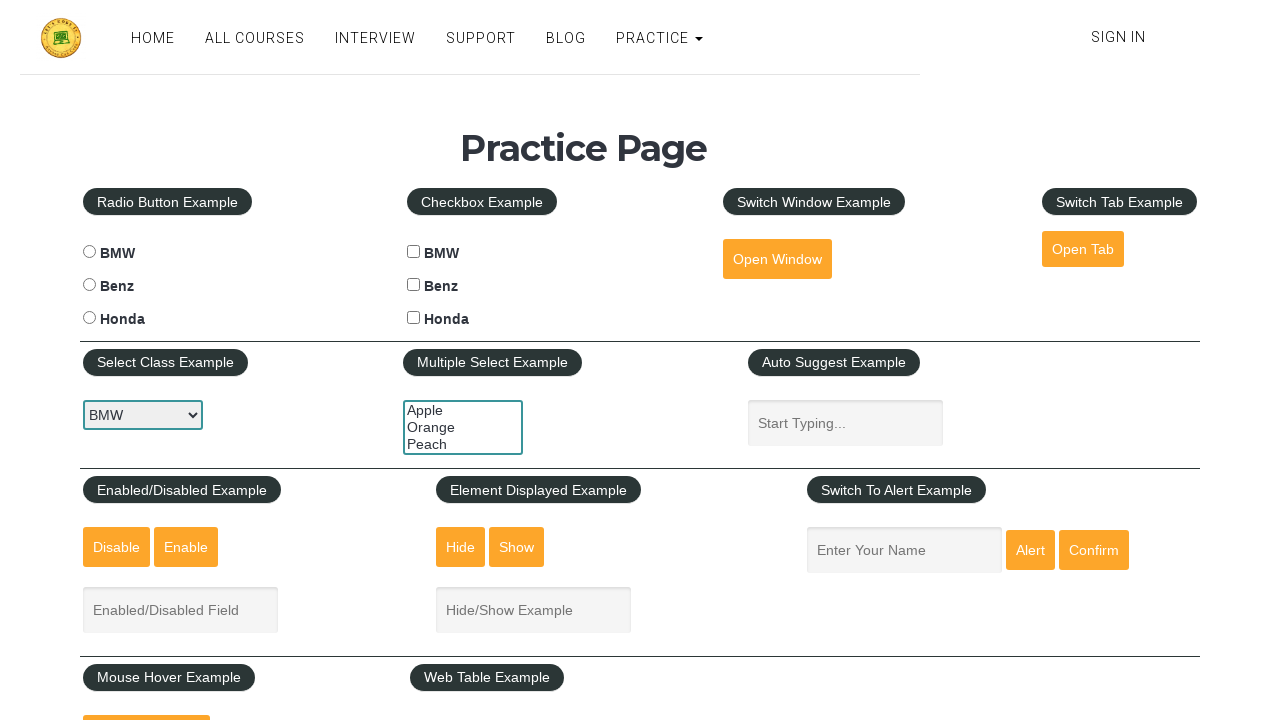

Clicked BMW radio button in parent window at (89, 252) on #bmwradio
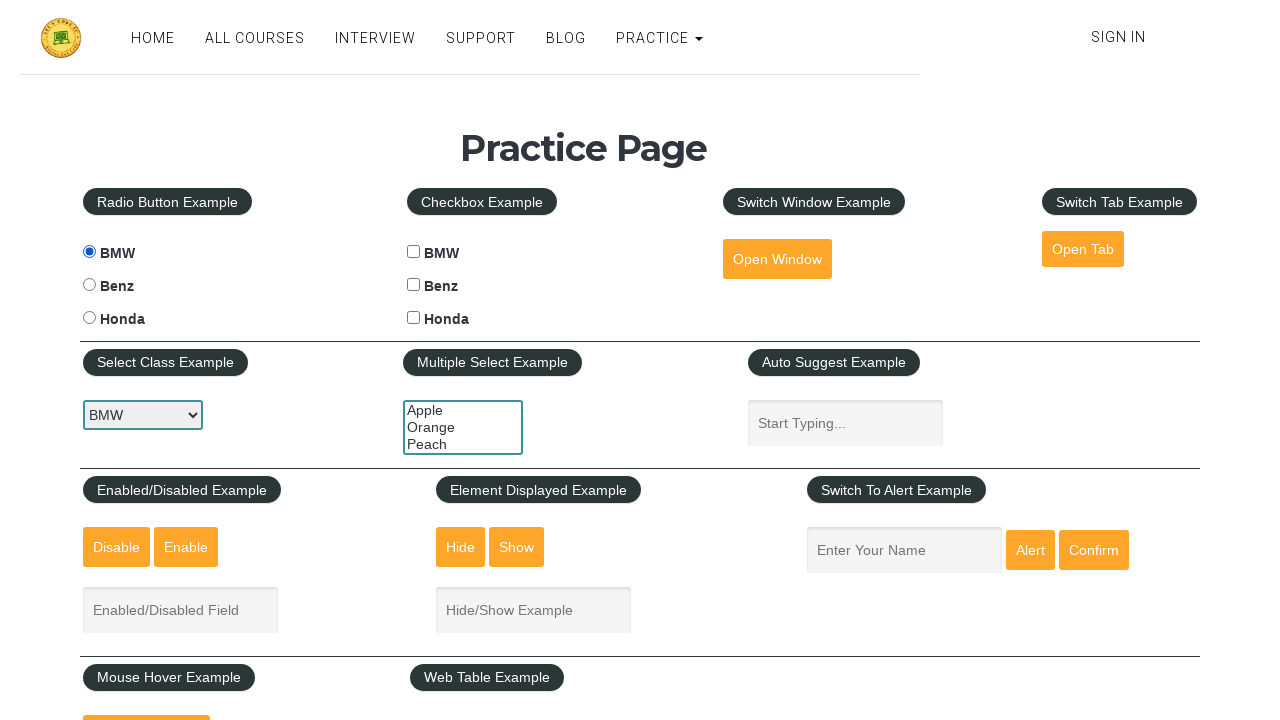

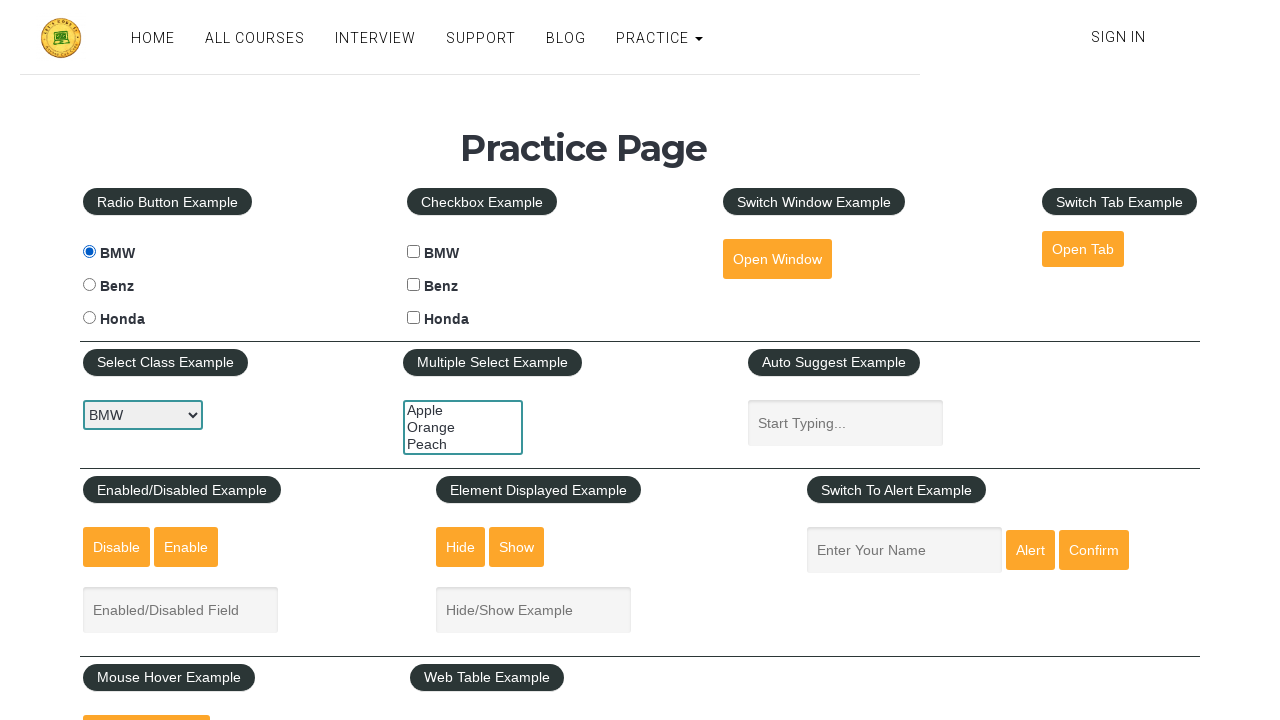